Tests an e-commerce checkout flow by adding multiple items to cart, applying a promo code, and completing the order with shipping details

Starting URL: https://rahulshettyacademy.com/seleniumPractise/

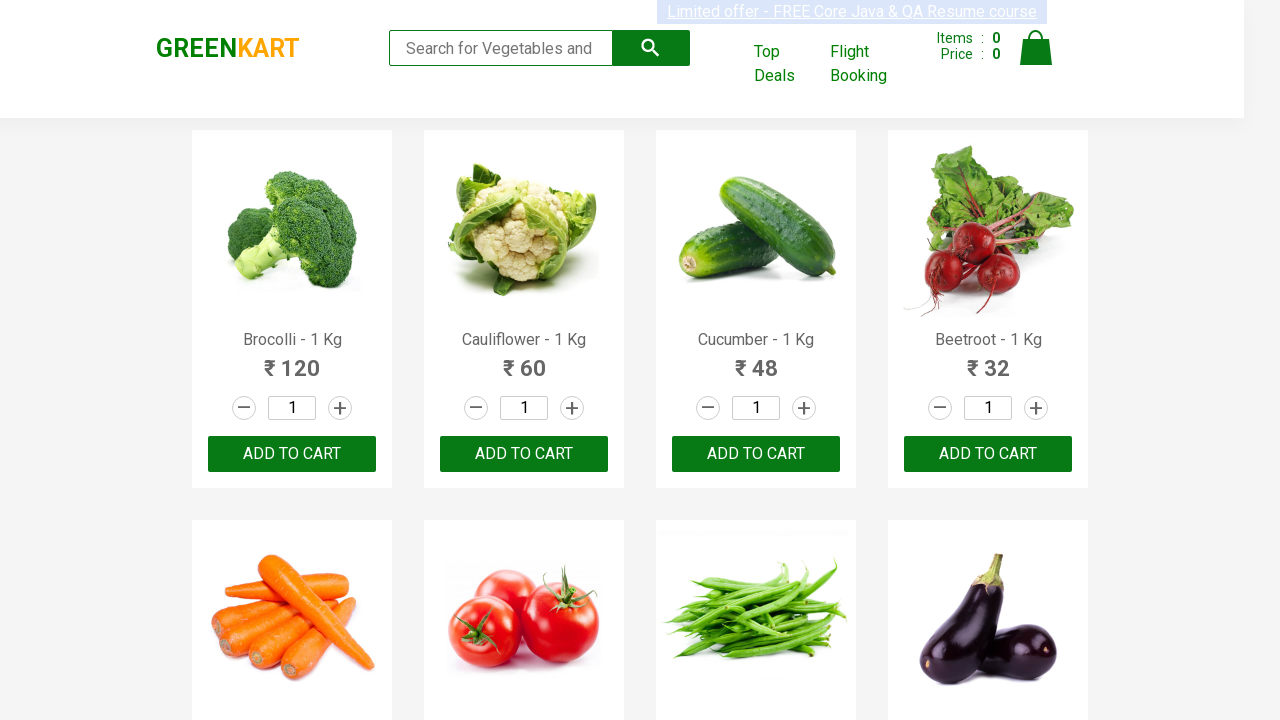

Retrieved all product names from the catalog
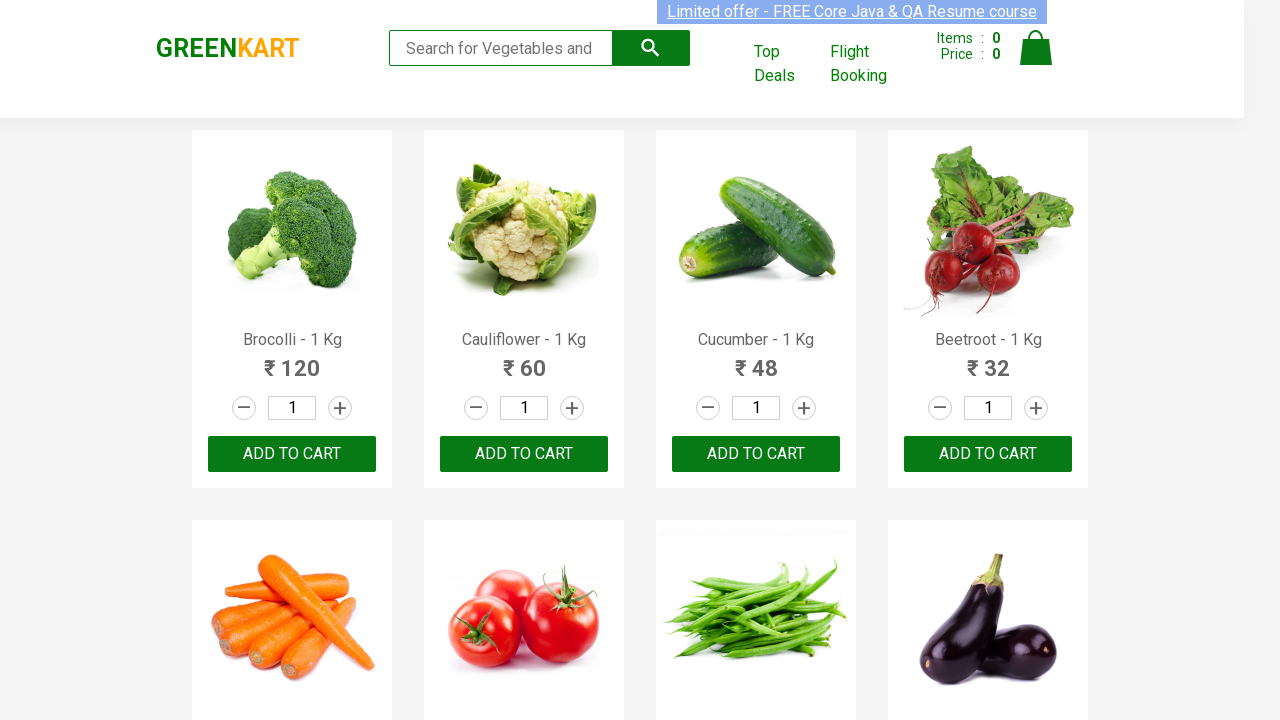

Added Cauliflower to cart at (524, 454) on div.product-action > button >> nth=1
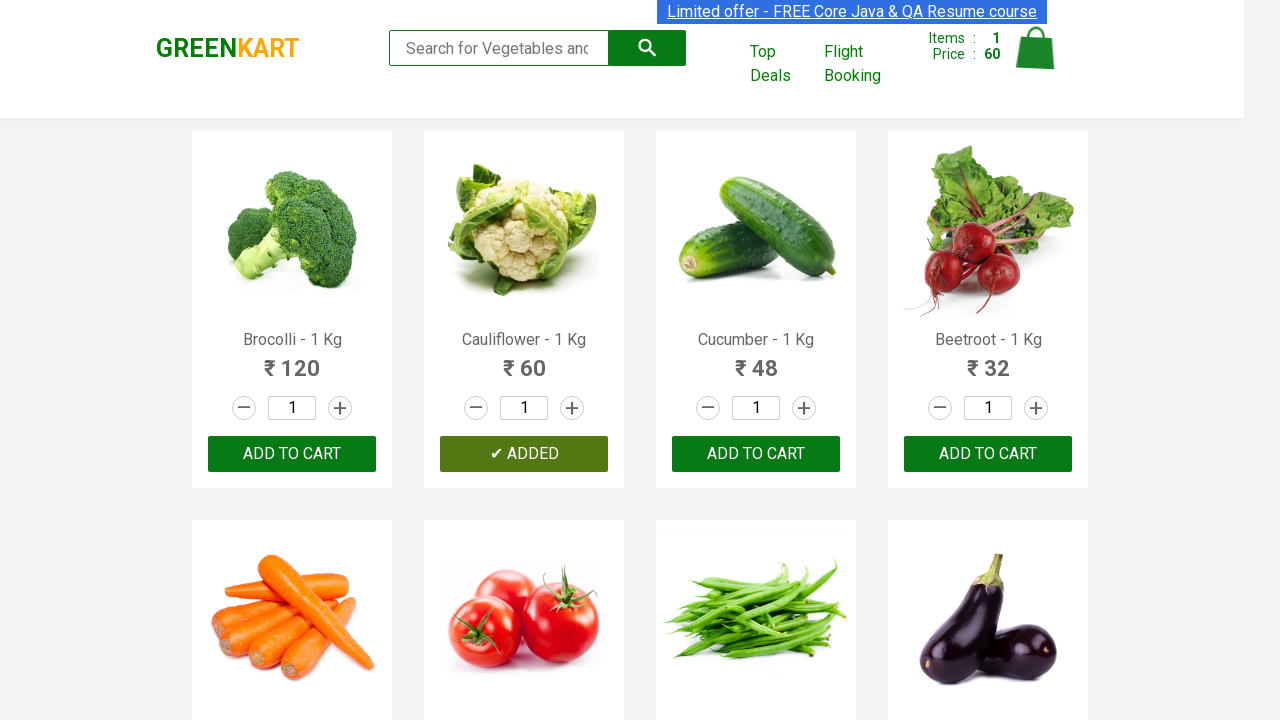

Added Cucumber to cart at (756, 454) on div.product-action > button >> nth=2
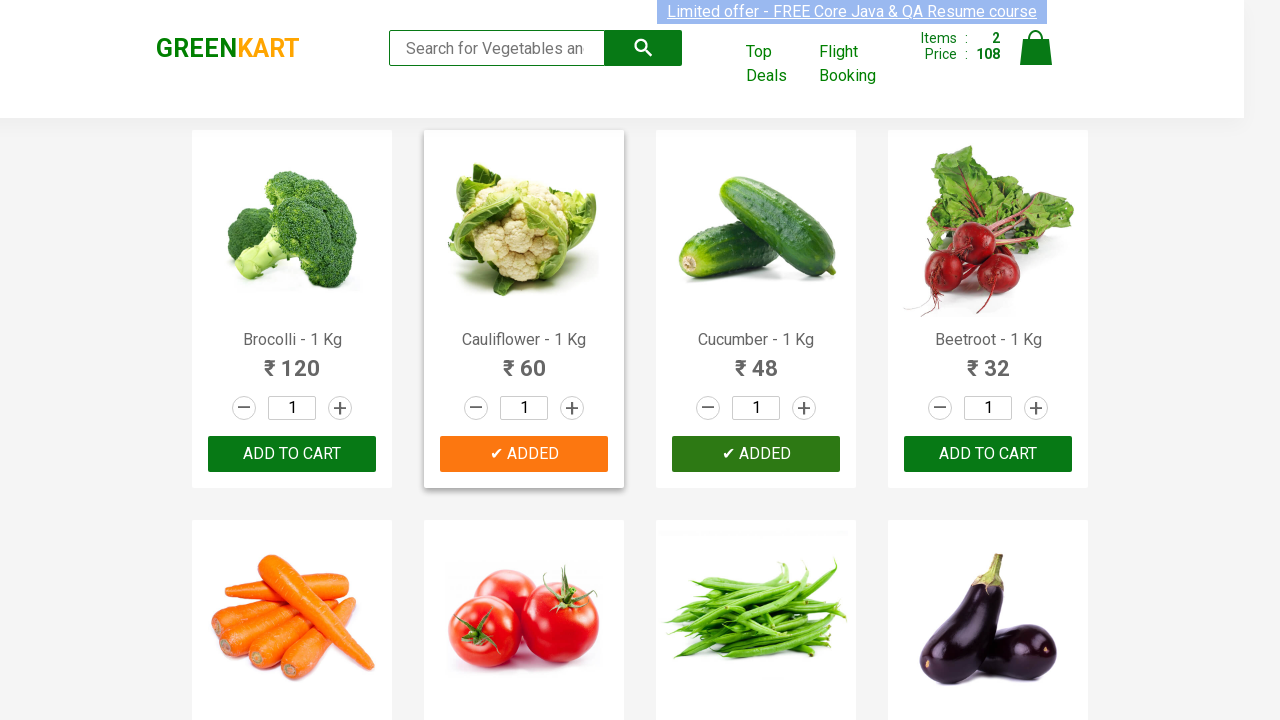

Added Beetroot to cart at (988, 454) on div.product-action > button >> nth=3
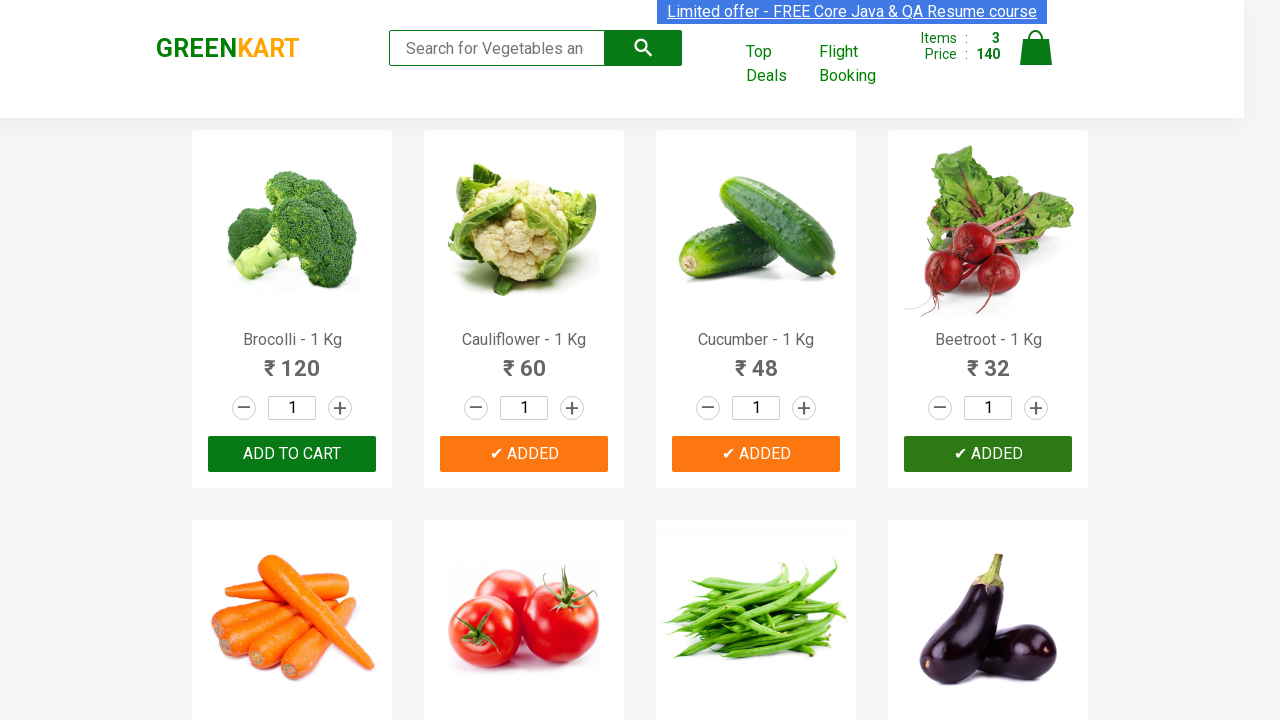

Clicked cart icon to view shopping cart at (1036, 59) on a.cart-icon
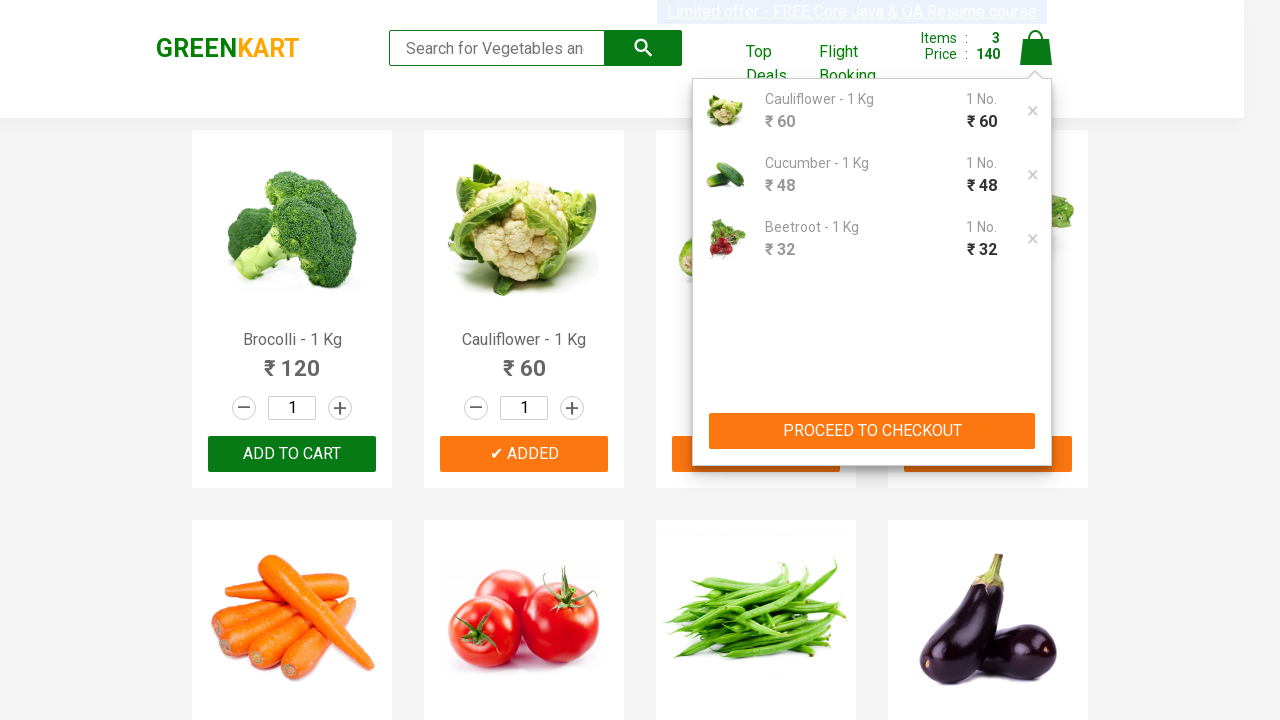

Clicked 'PROCEED TO CHECKOUT' button at (872, 431) on button:text('PROCEED TO CHECKOUT')
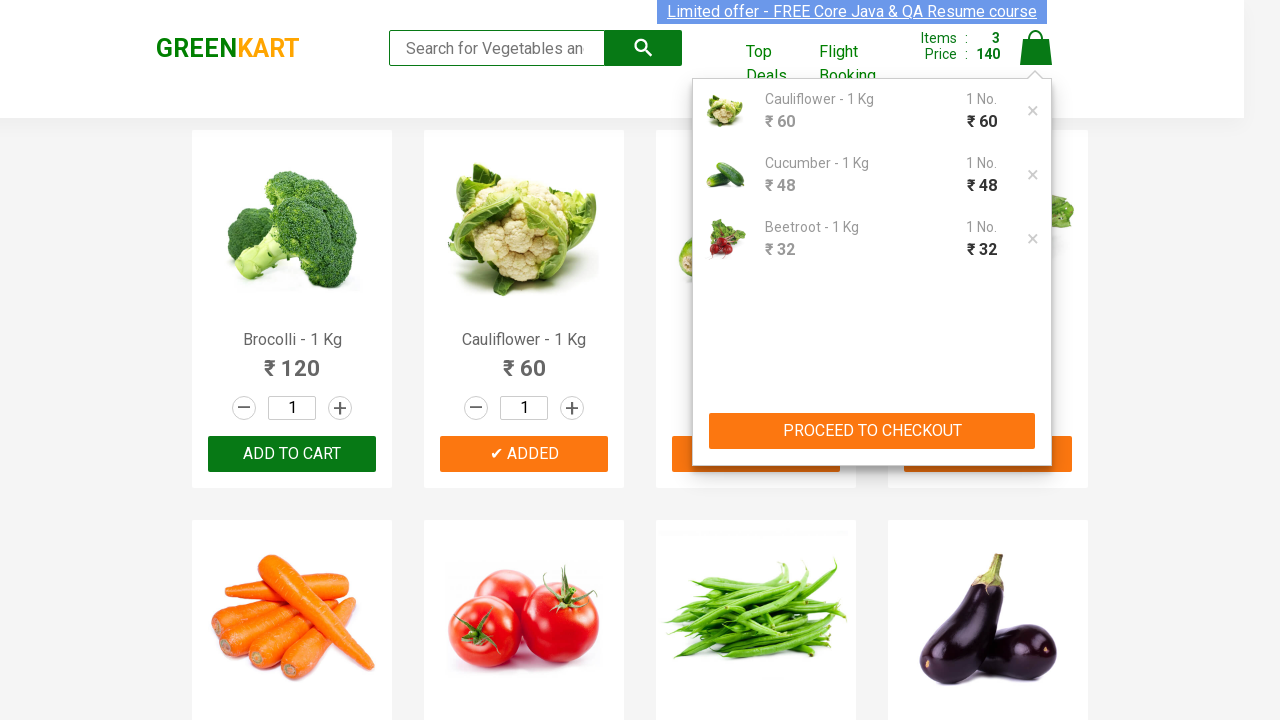

Filled promo code field with 'rahulshettyacademy' on .promoCode
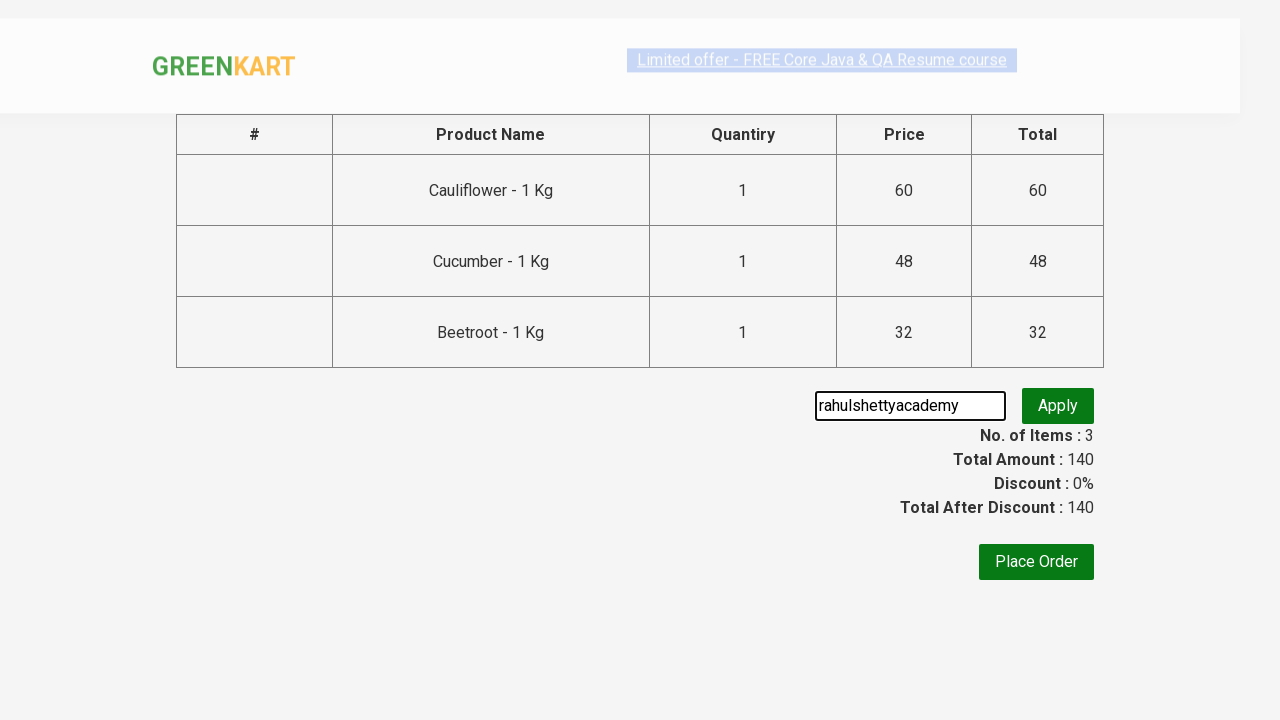

Clicked promo code apply button at (1058, 409) on .promoBtn
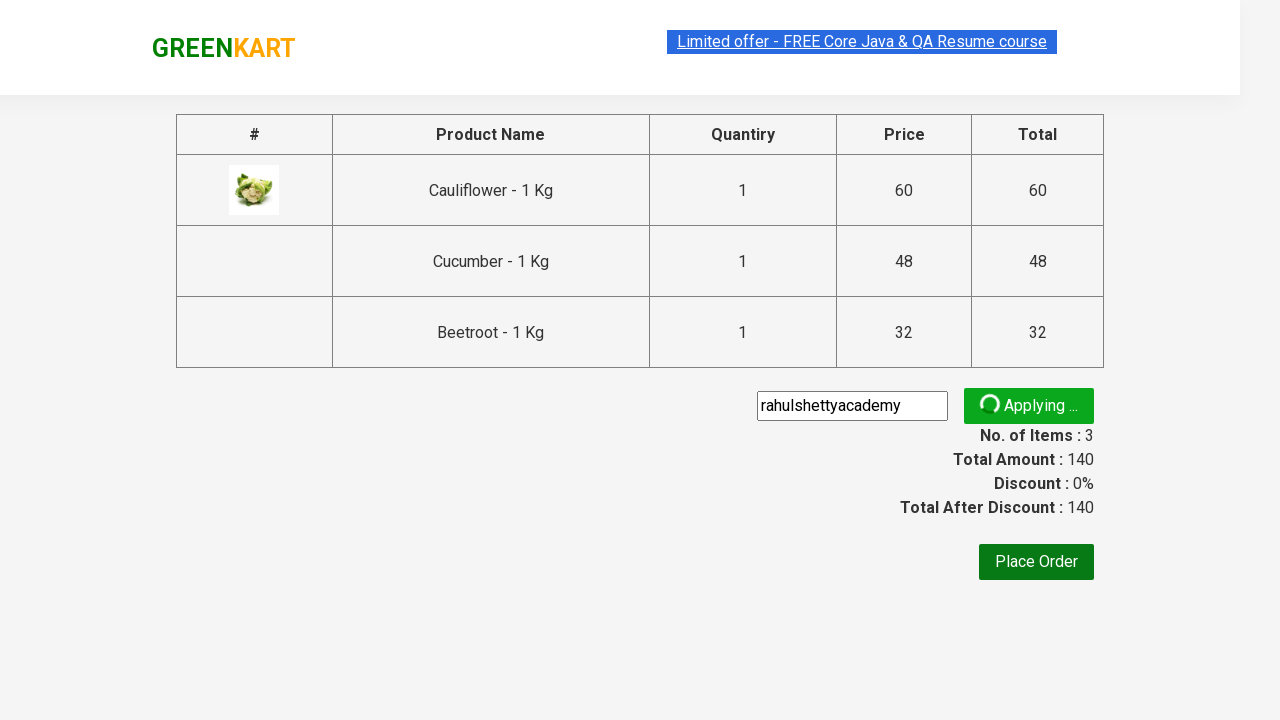

Promo code validation message appeared
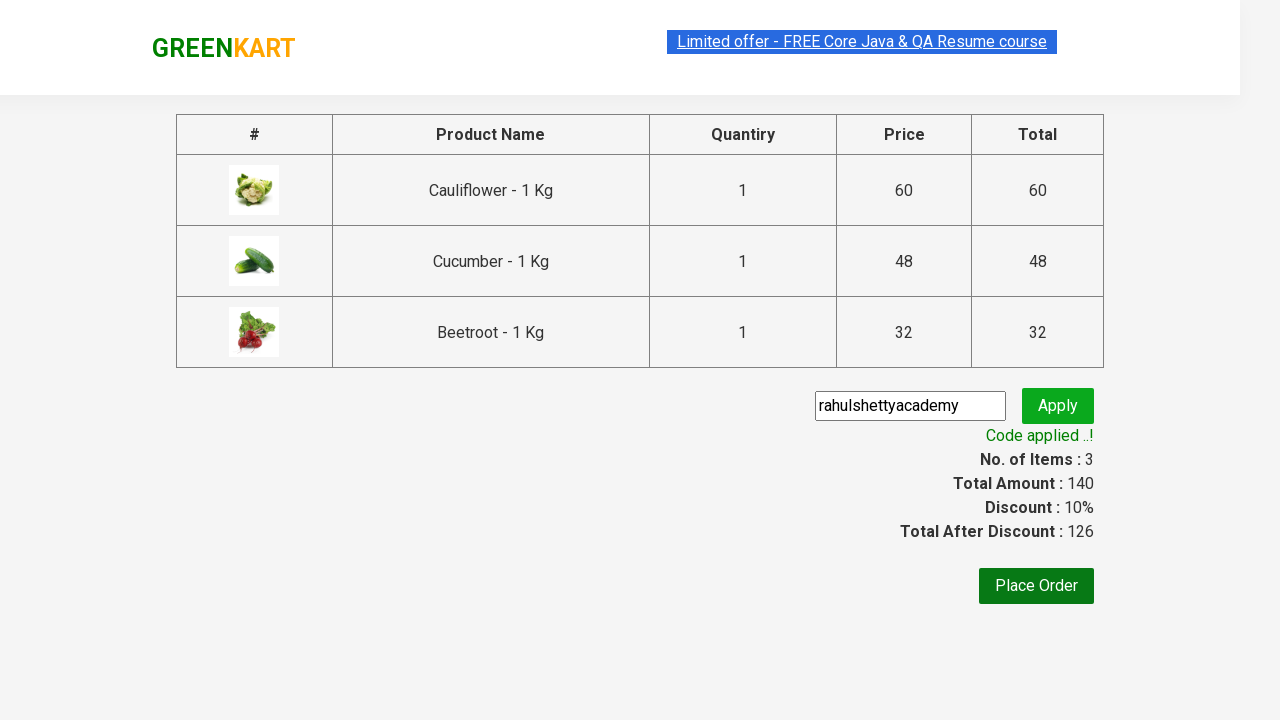

Clicked 'Place Order' button at (1036, 586) on button:text('Place Order')
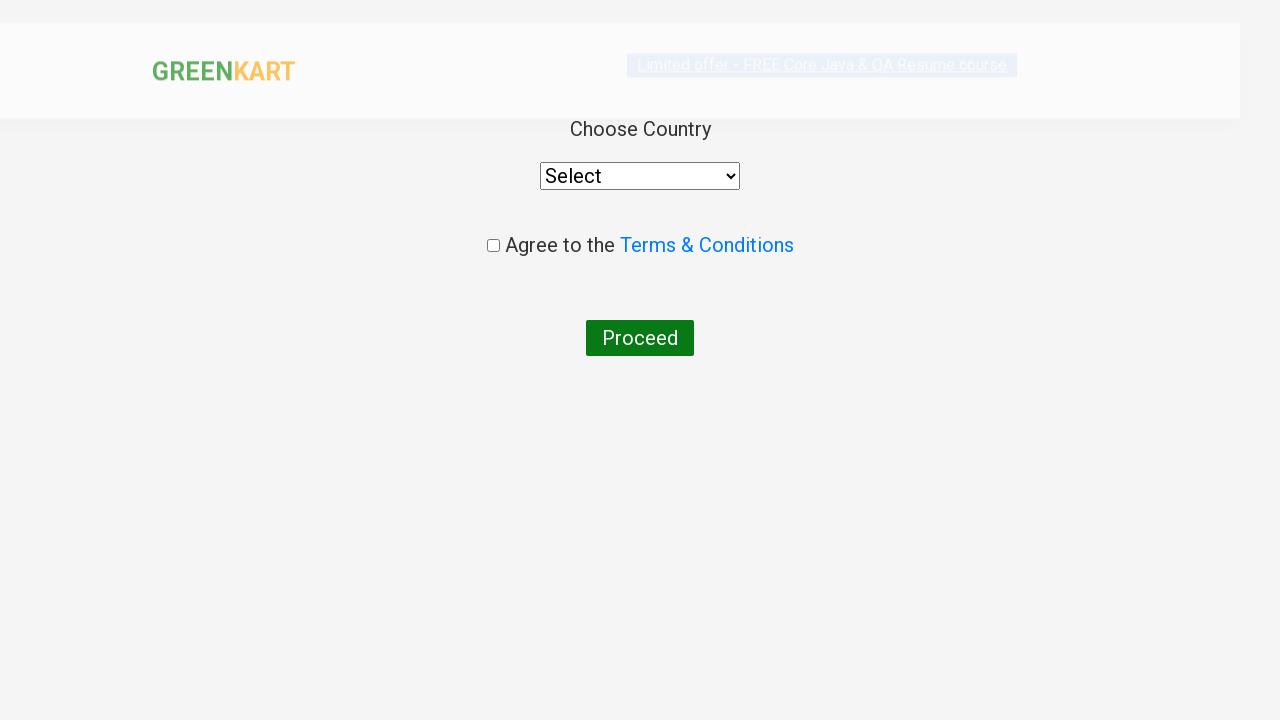

Selected 'United States' from country dropdown on select
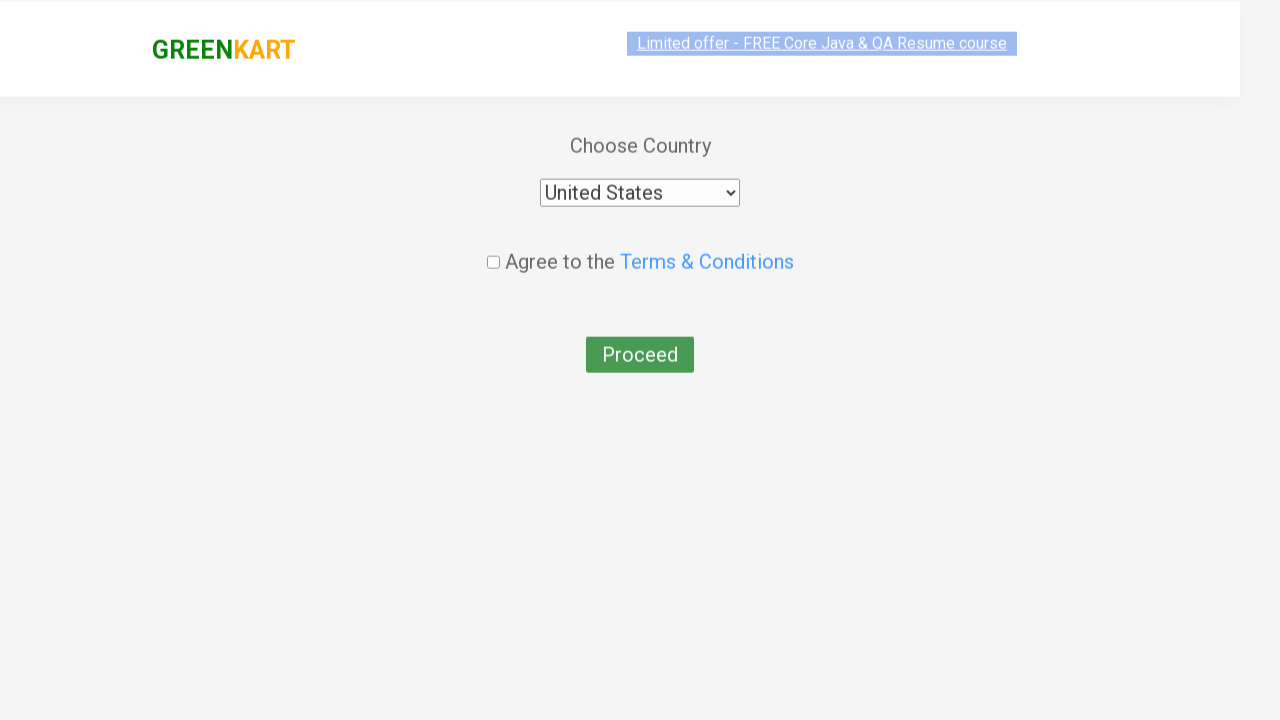

Checked terms and conditions agreement checkbox at (493, 246) on .chkAgree
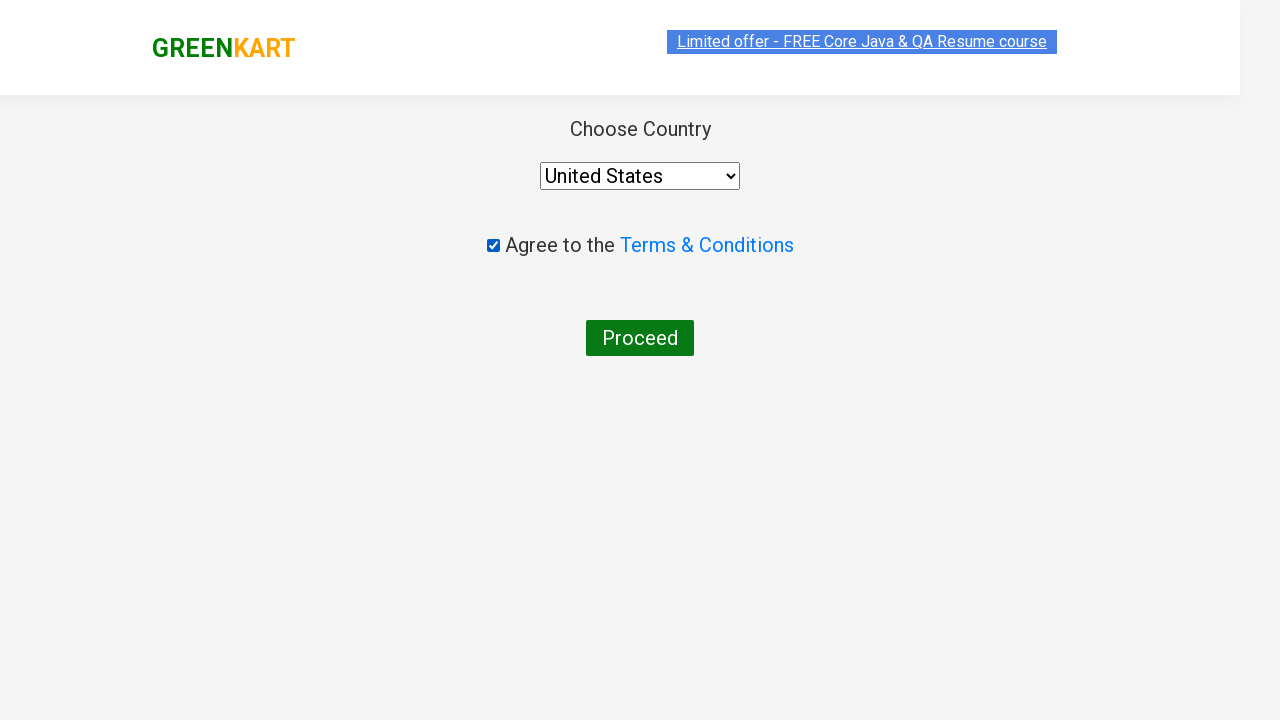

Clicked 'Proceed' button to complete order at (640, 338) on button:text('Proceed')
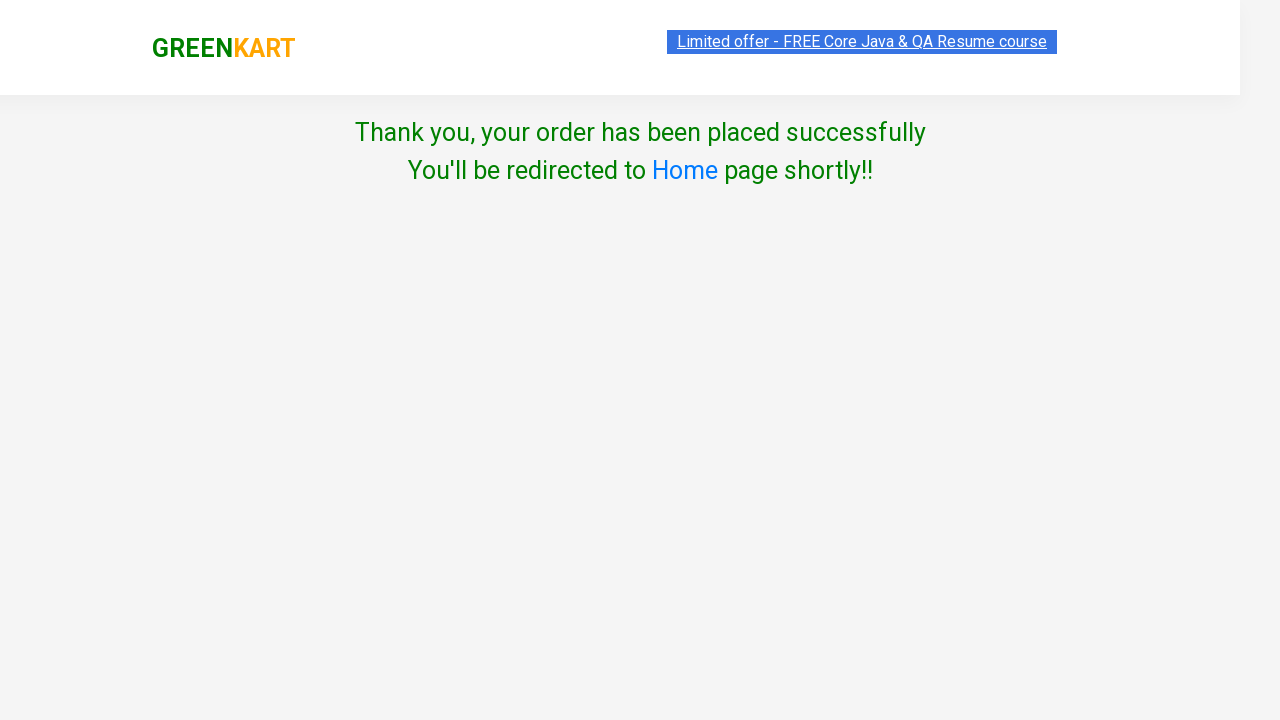

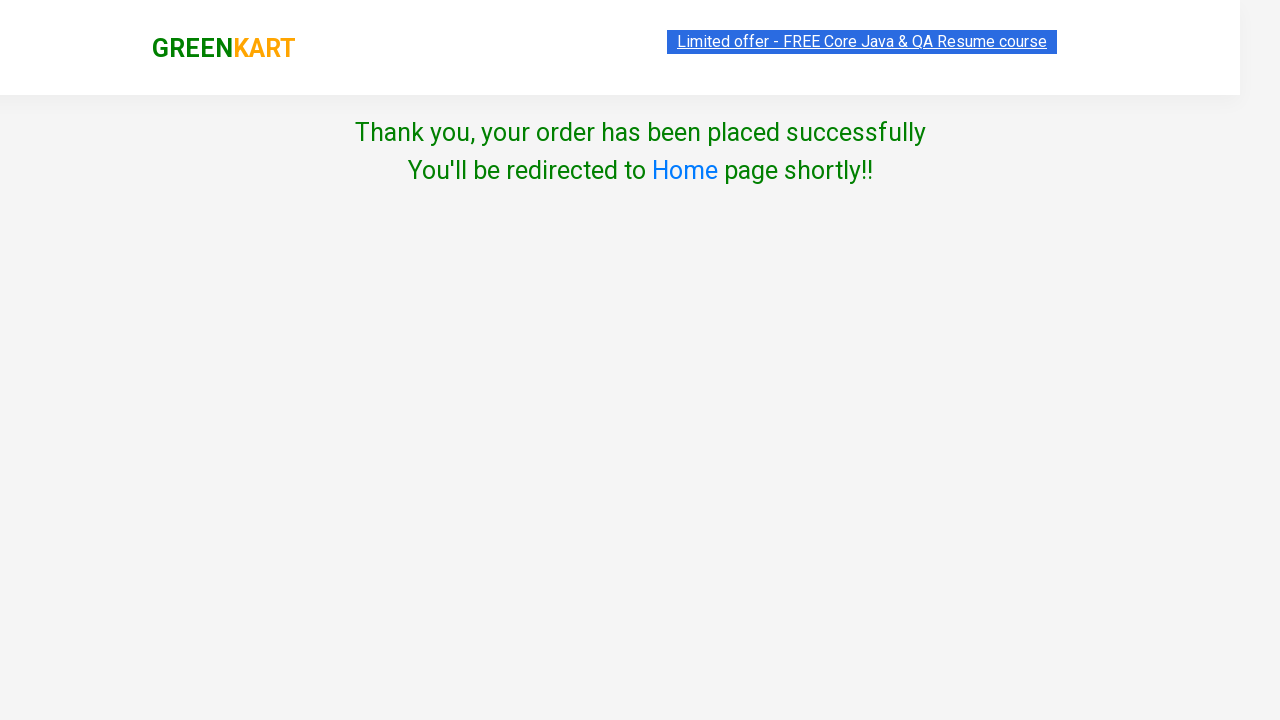